Tests JavaScript prompt dialog handling by clicking a button that triggers a prompt, entering text, and accepting it

Starting URL: https://testpages.eviltester.com/styled/alerts/alert-test.html

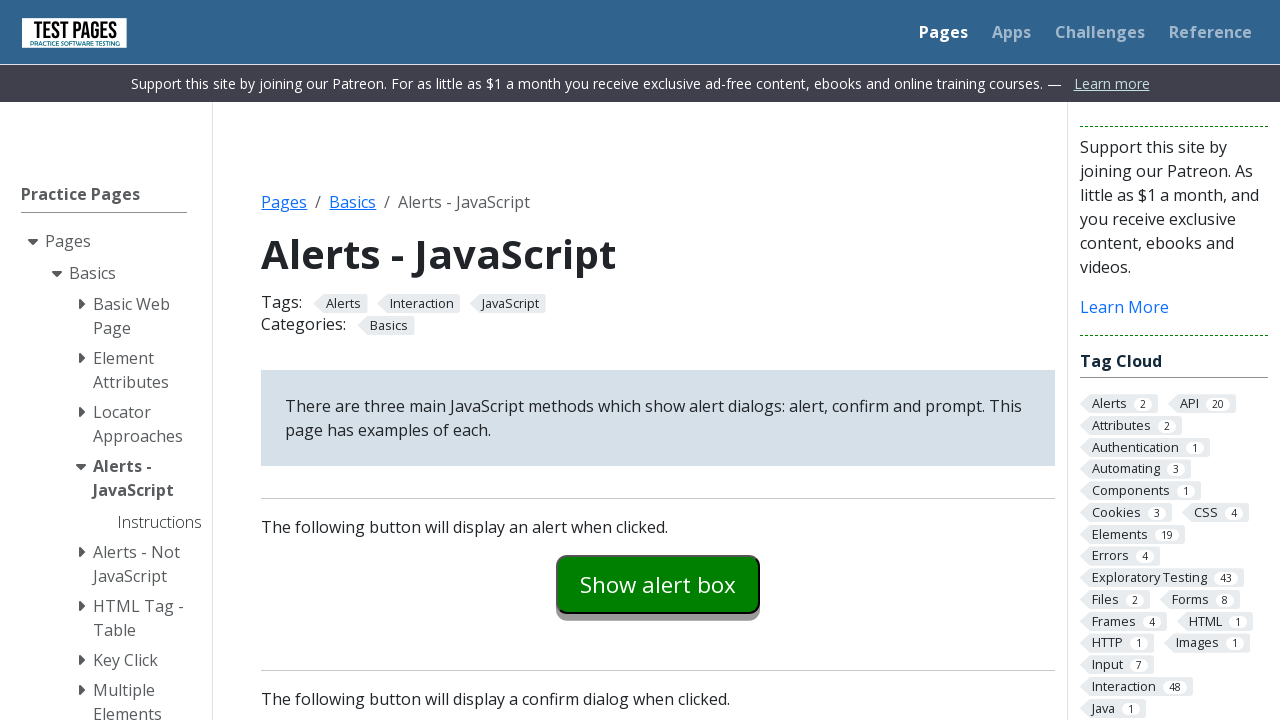

Set up dialog handler to accept prompt with 'Hello World!' text
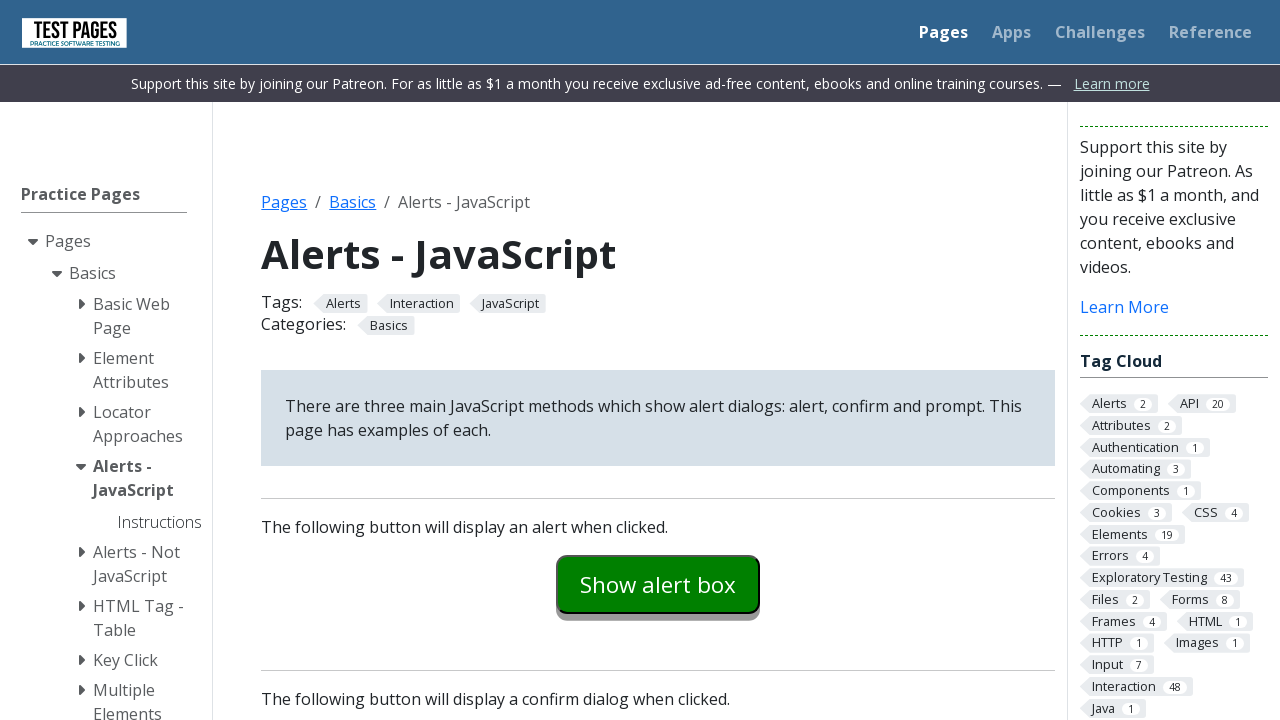

Clicked prompt example button to trigger JavaScript prompt dialog at (658, 360) on #promptexample
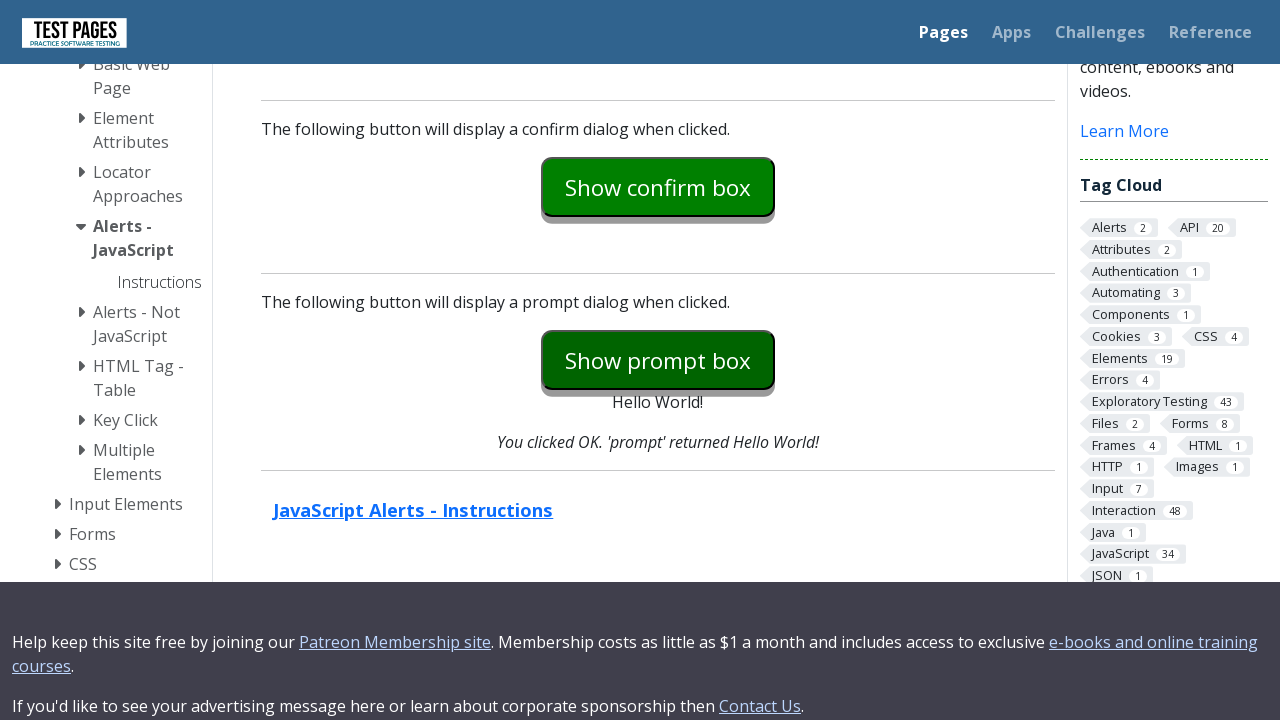

Waited for prompt result to be displayed on page
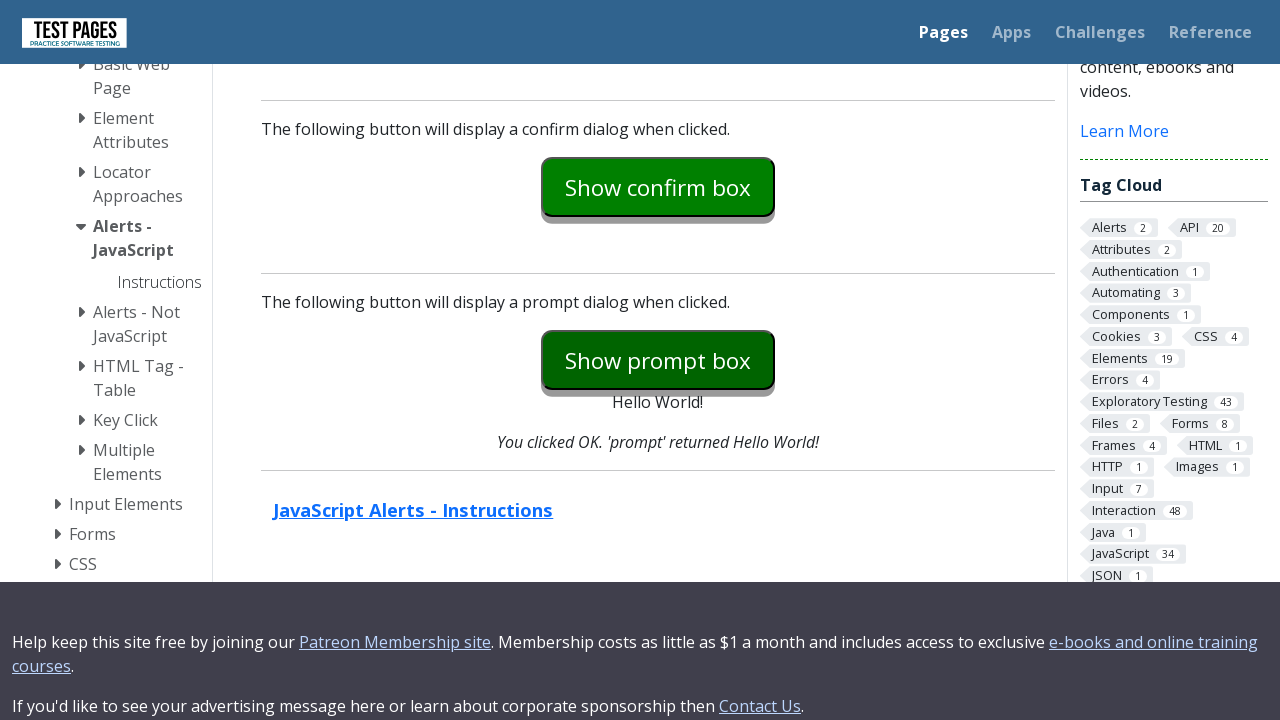

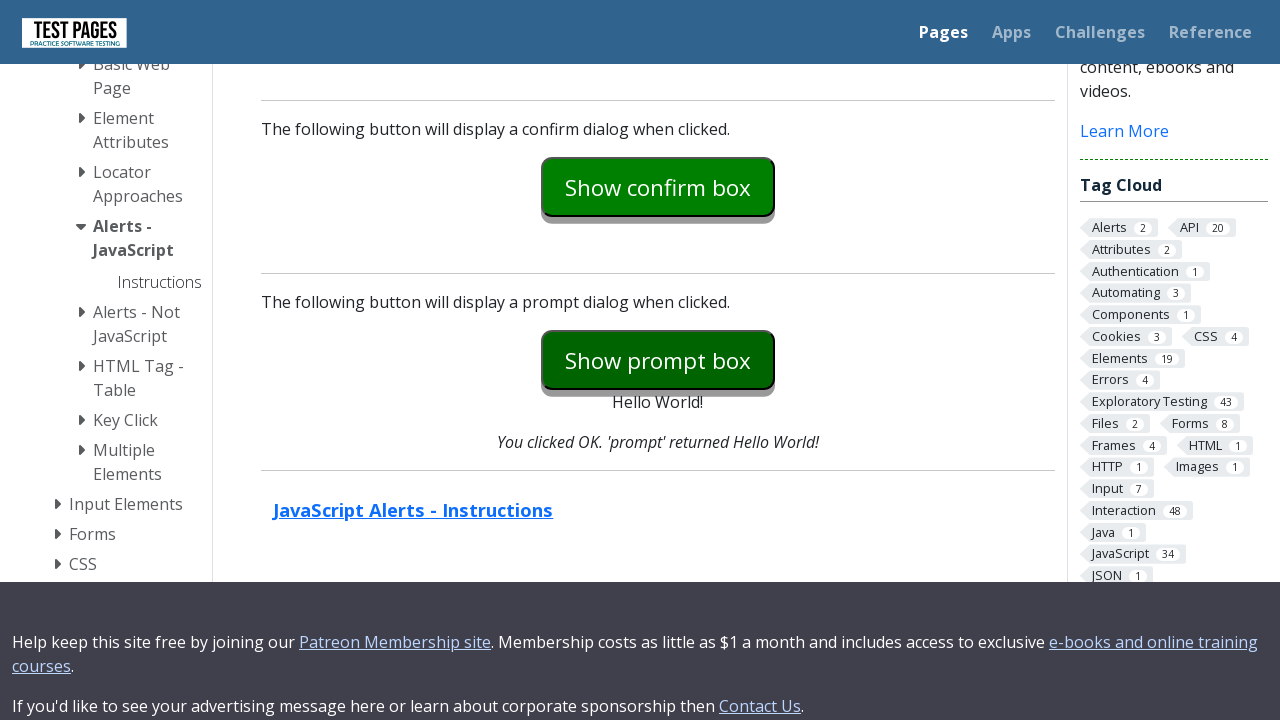